Tests prompt handling by clicking a prompt button and sending text to the dialog

Starting URL: http://omayo.blogspot.com

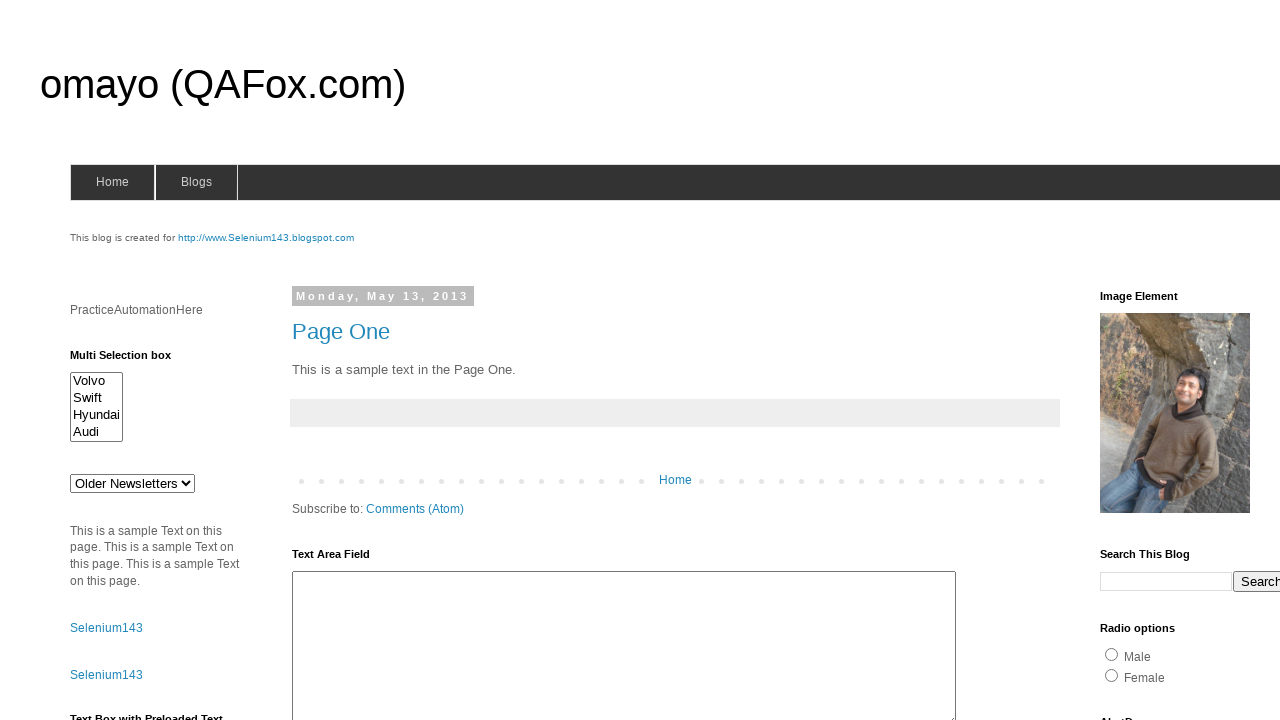

Set up dialog handler to accept prompt and send text
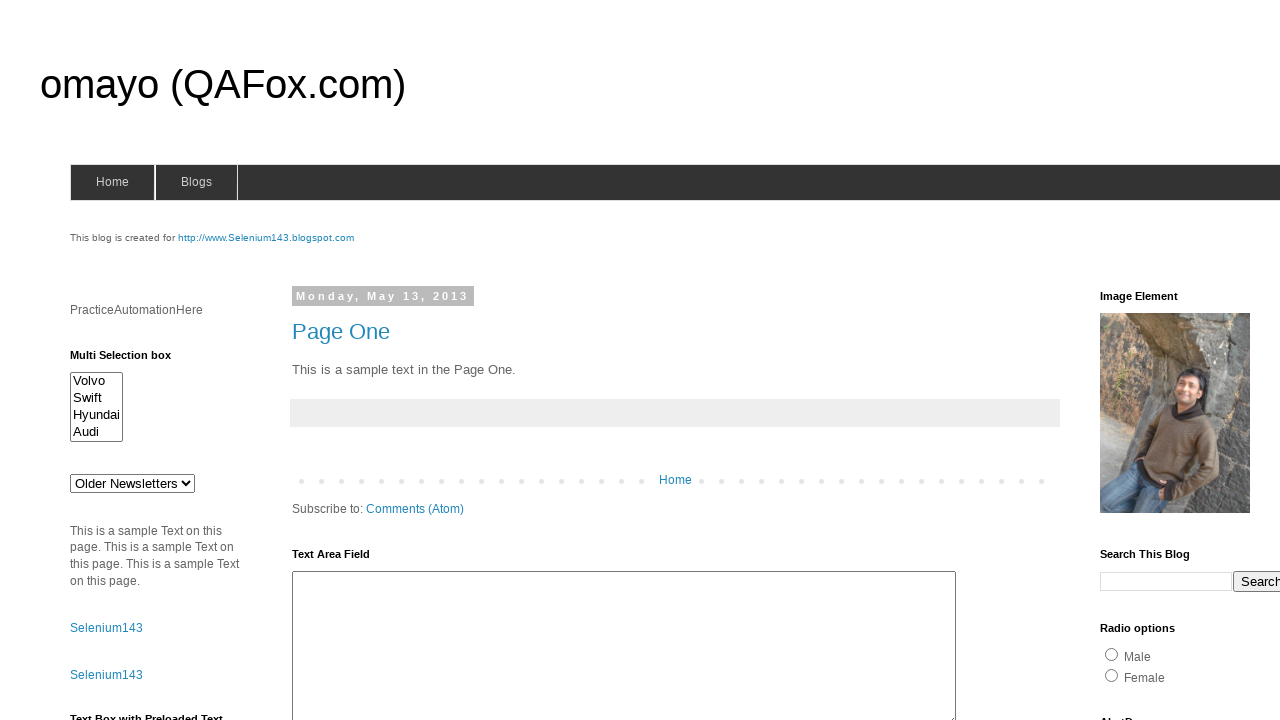

Clicked prompt button to trigger alert dialog at (1140, 361) on #prompt
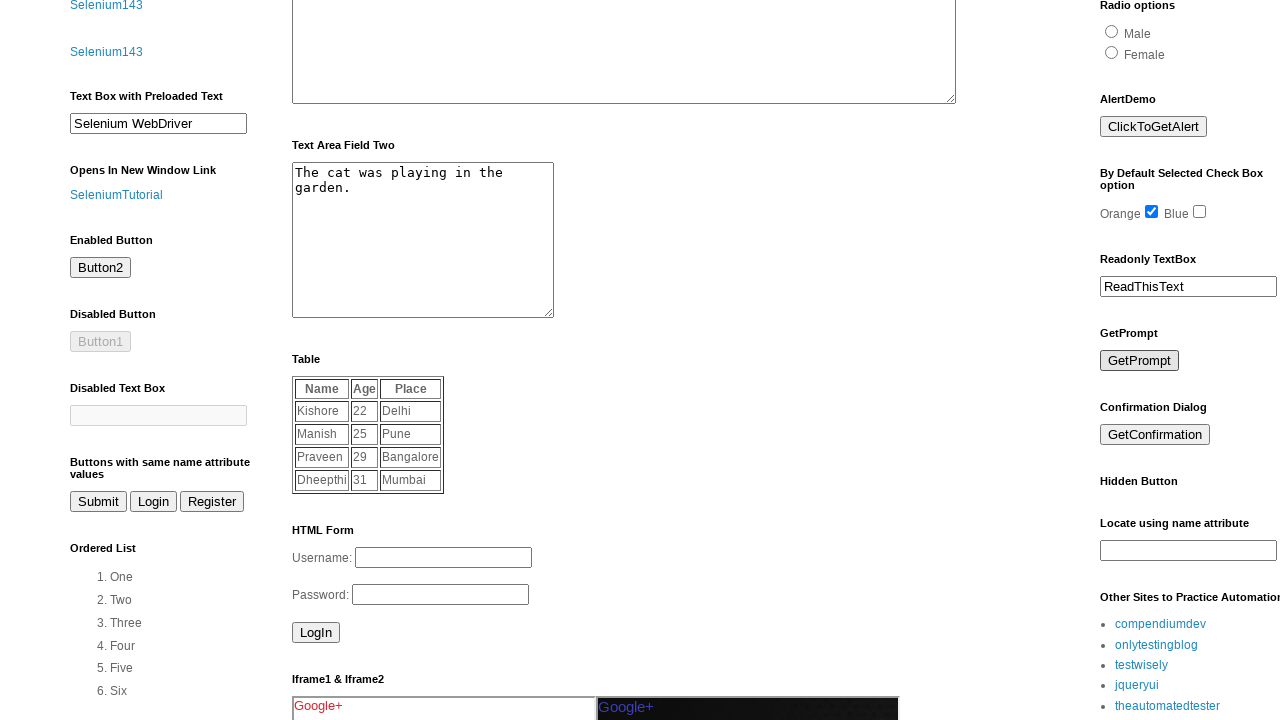

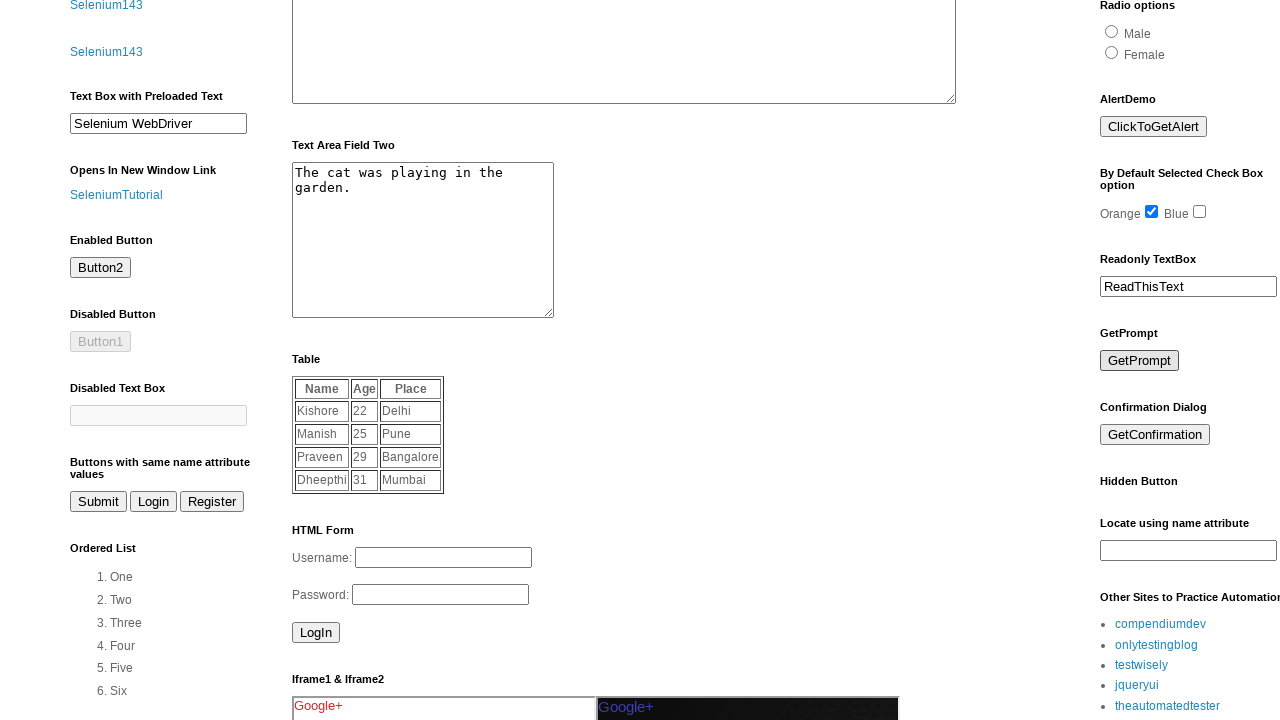